Tests search functionality on Hwaseong city government website by switching to iframe and searching

Starting URL: https://www.hscity.go.kr/www/link/BD_notice.do

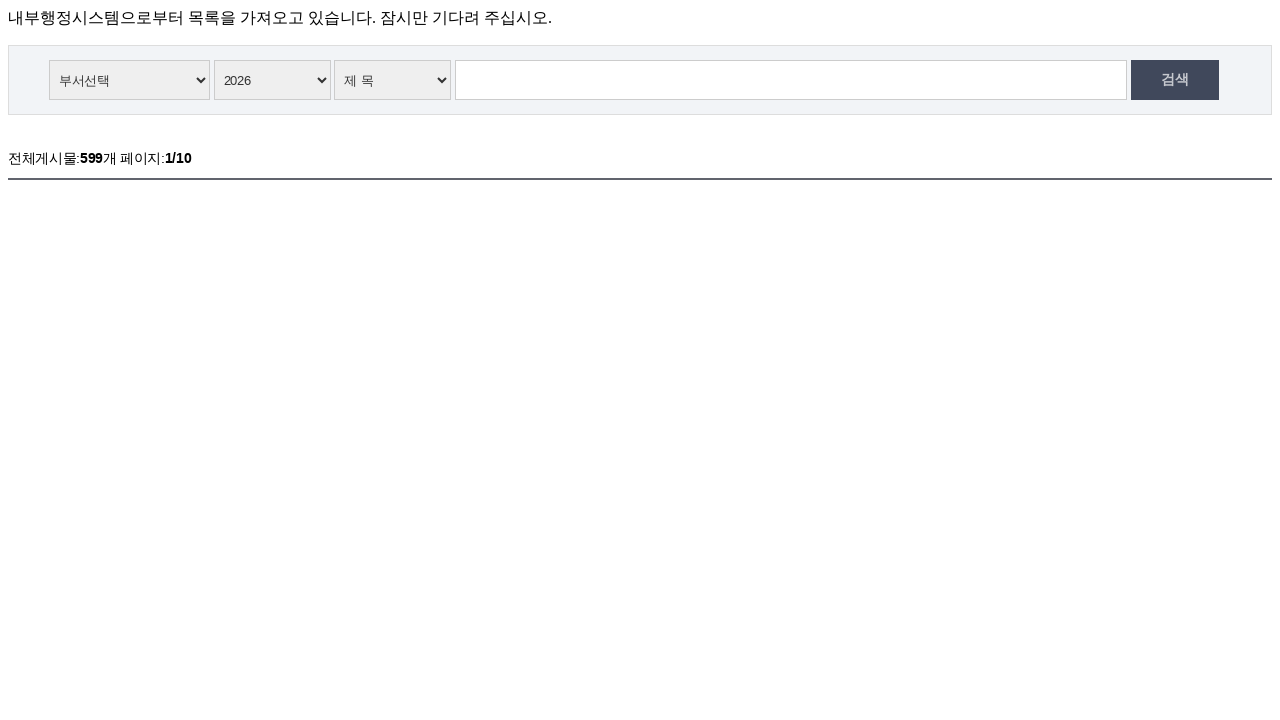

Located iframe with id 'if_notice'
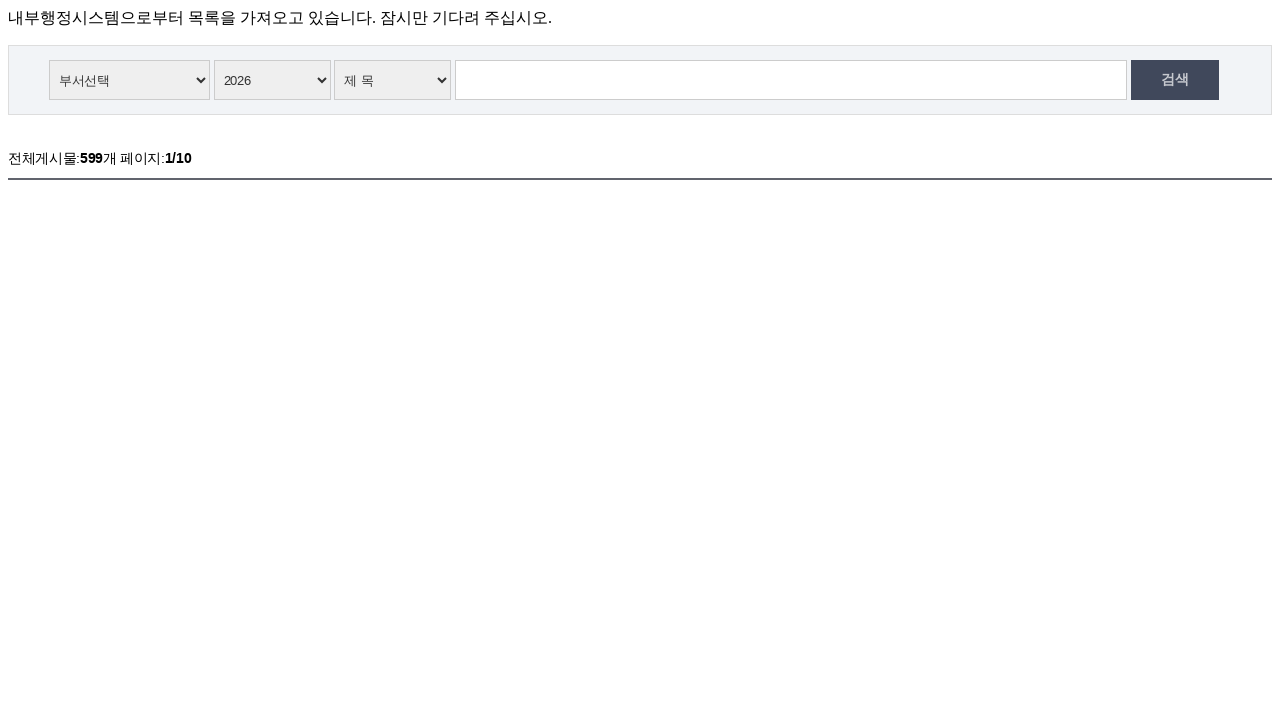

Filled search box with '신도시' (new city) on #if_notice >> internal:control=enter-frame >> input[name='temp']
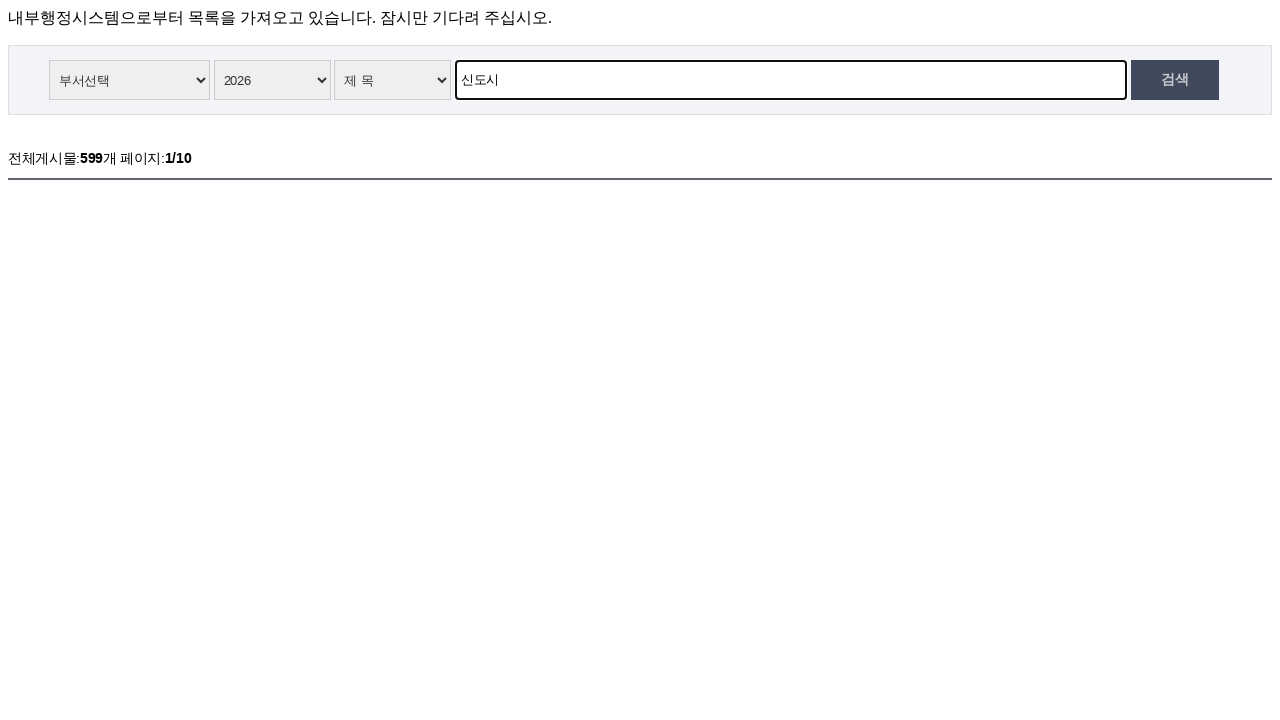

Clicked search button to search for '신도시' at (1175, 80) on #if_notice >> internal:control=enter-frame >> xpath=/html/body/div/form/div/butt
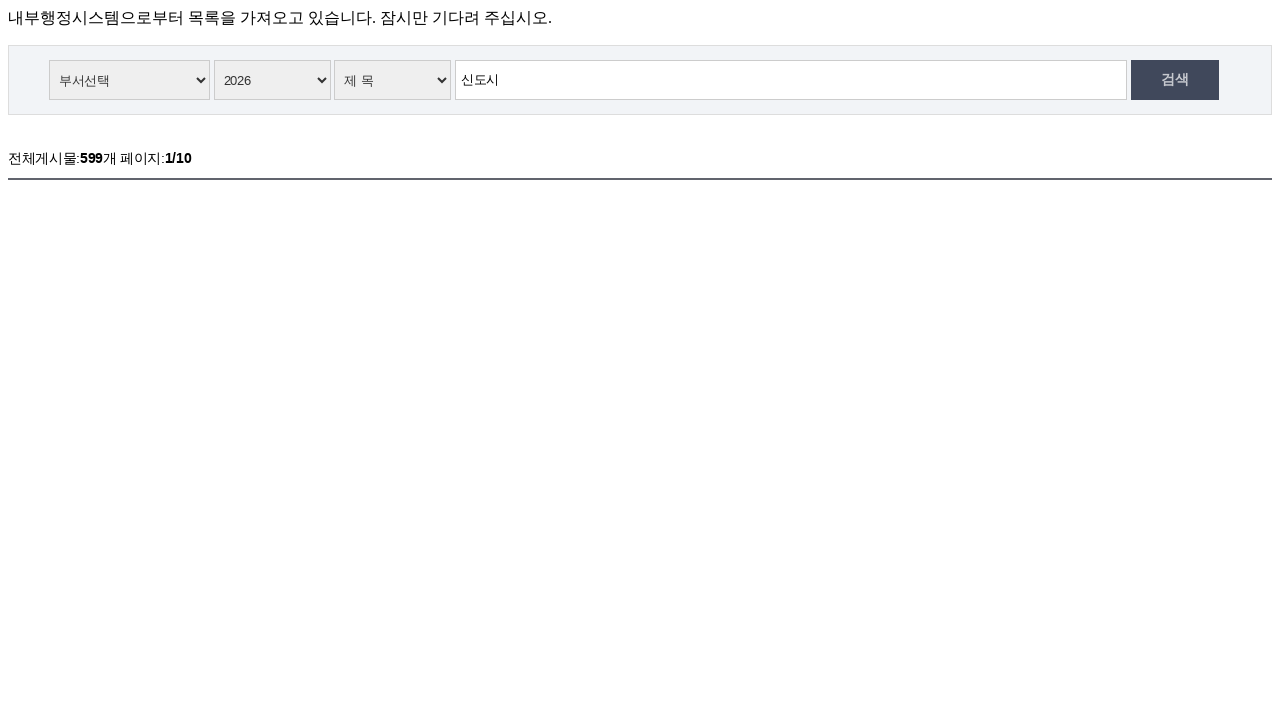

Waited 2 seconds for search results to load
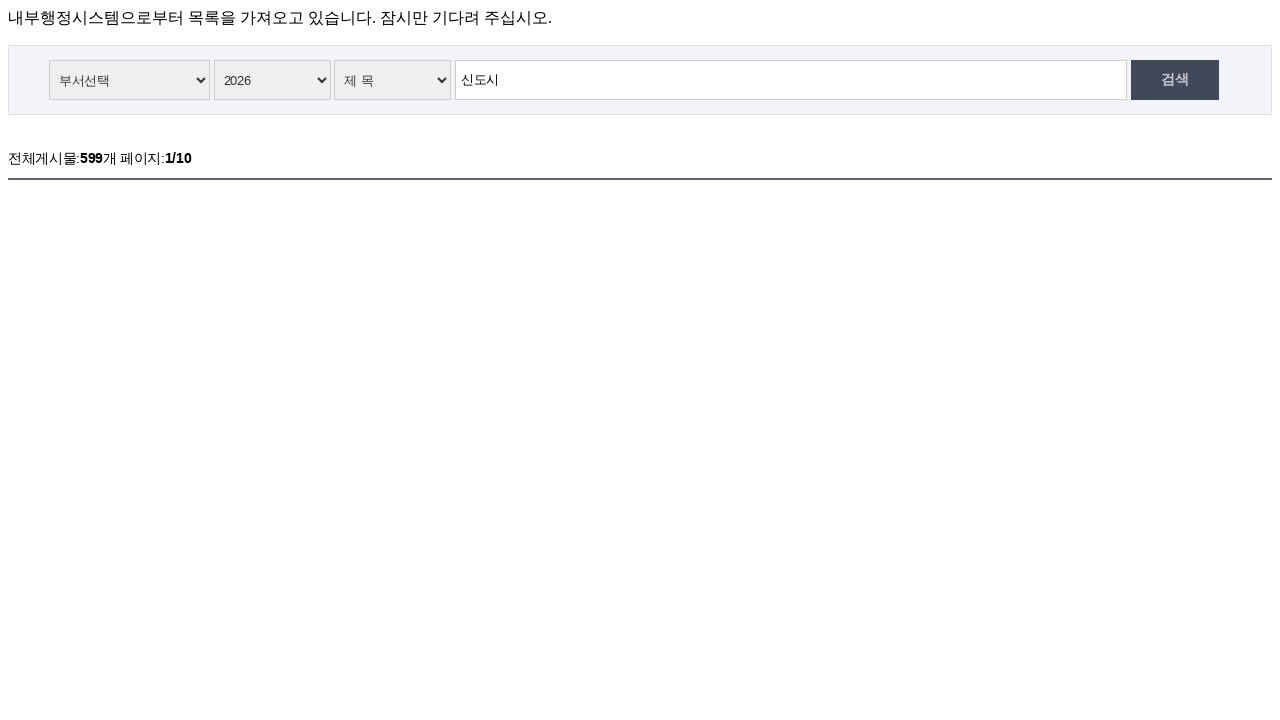

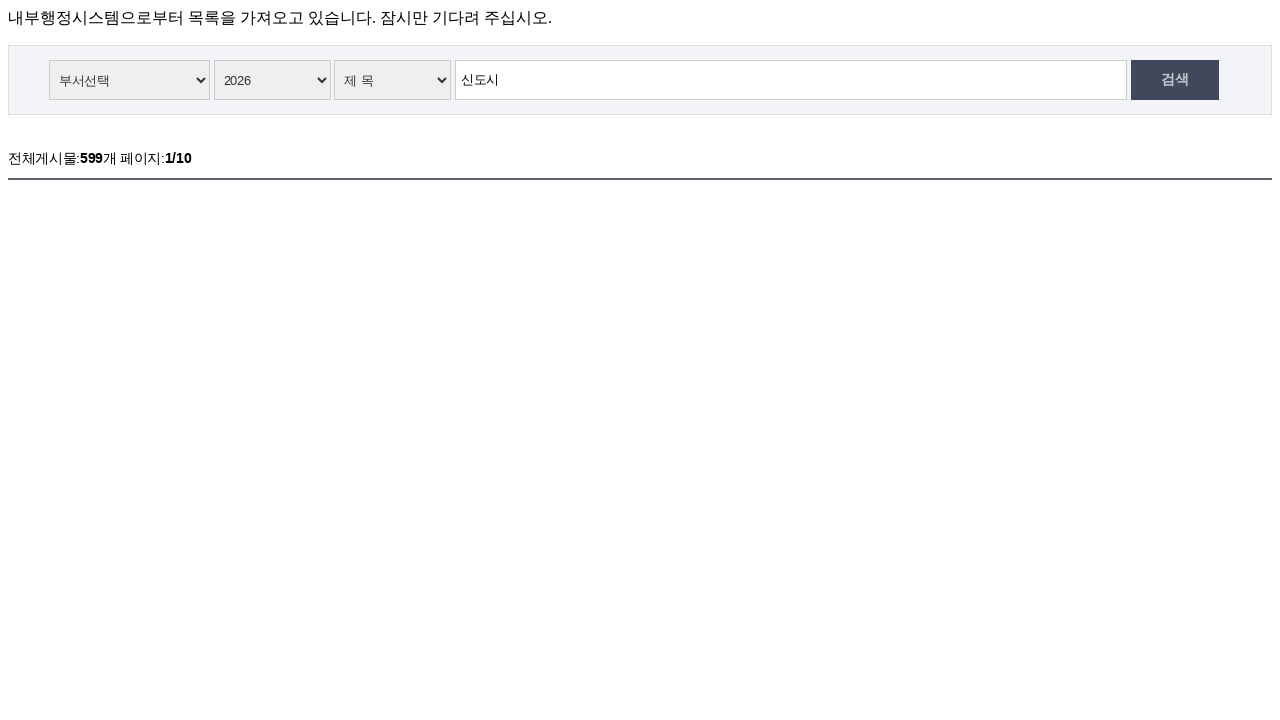